Tests interaction with iframes by entering a frame, clicking a button inside it, handling the alert, and then writing the alert message to a form field outside the frame.

Starting URL: https://wcaquino.me/selenium/componentes.html

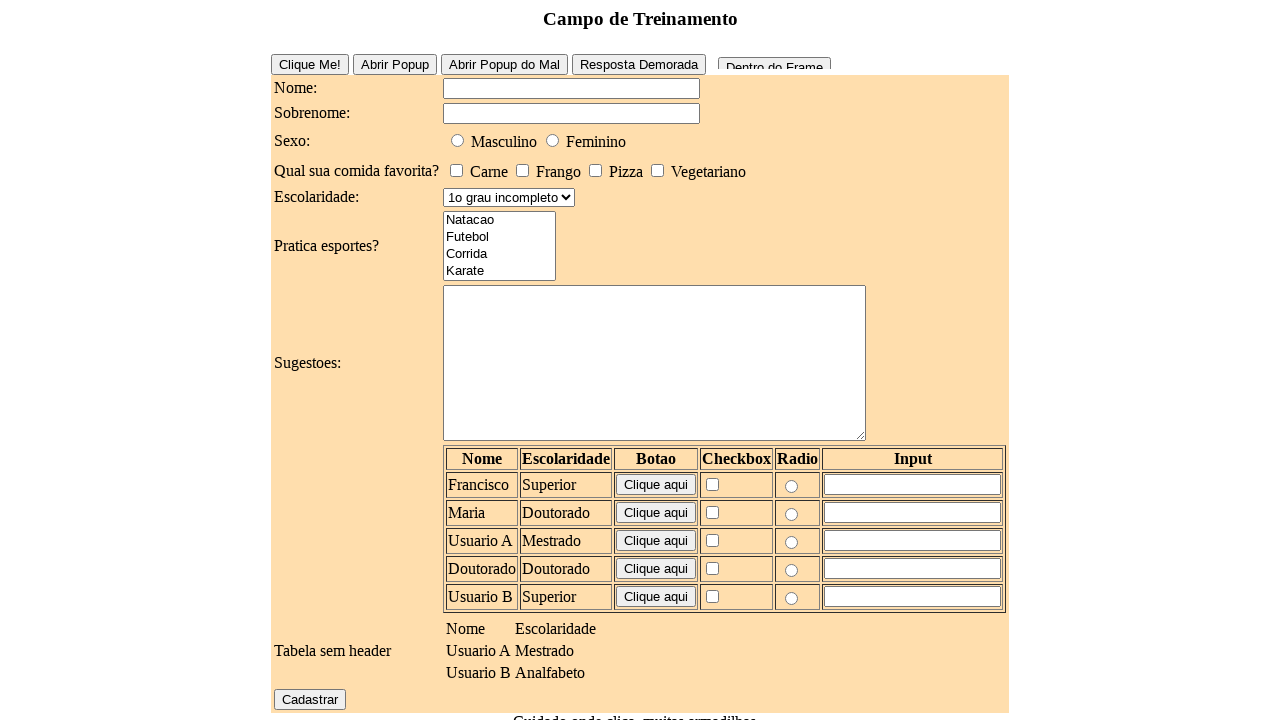

Located iframe #frame1
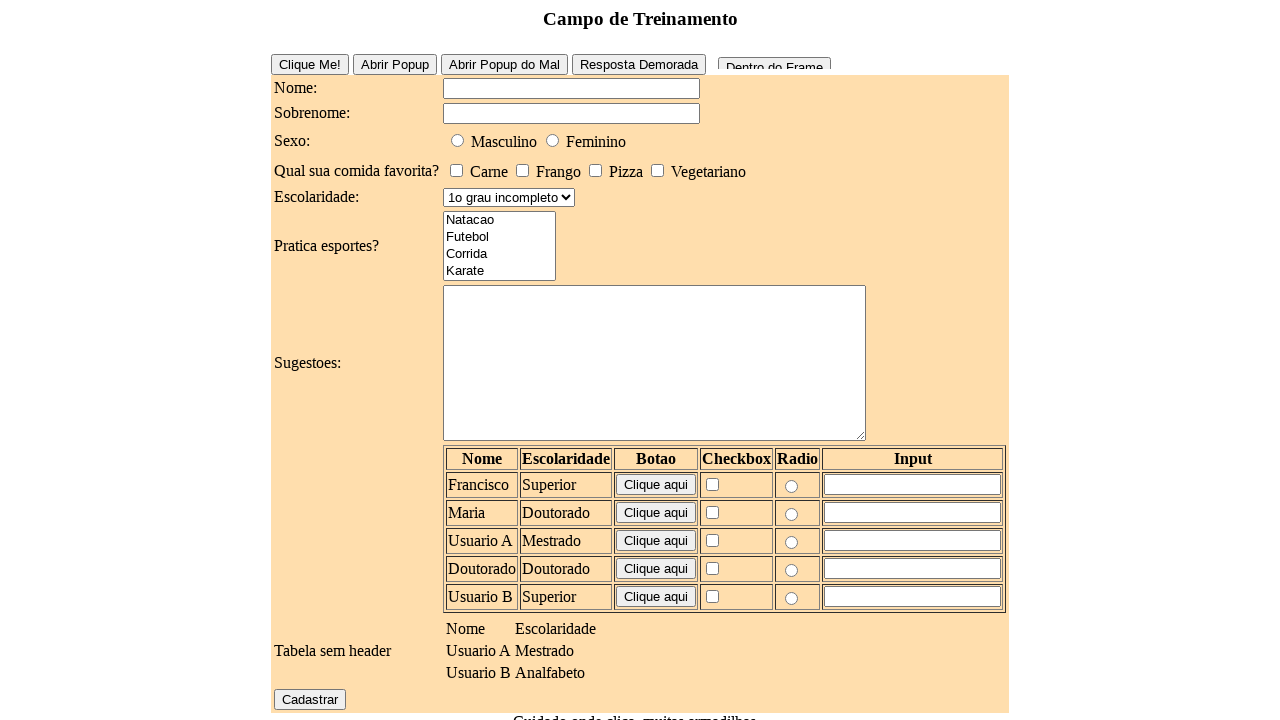

Clicked button inside iframe at (774, 59) on #frame1 >> internal:control=enter-frame >> #frameButton
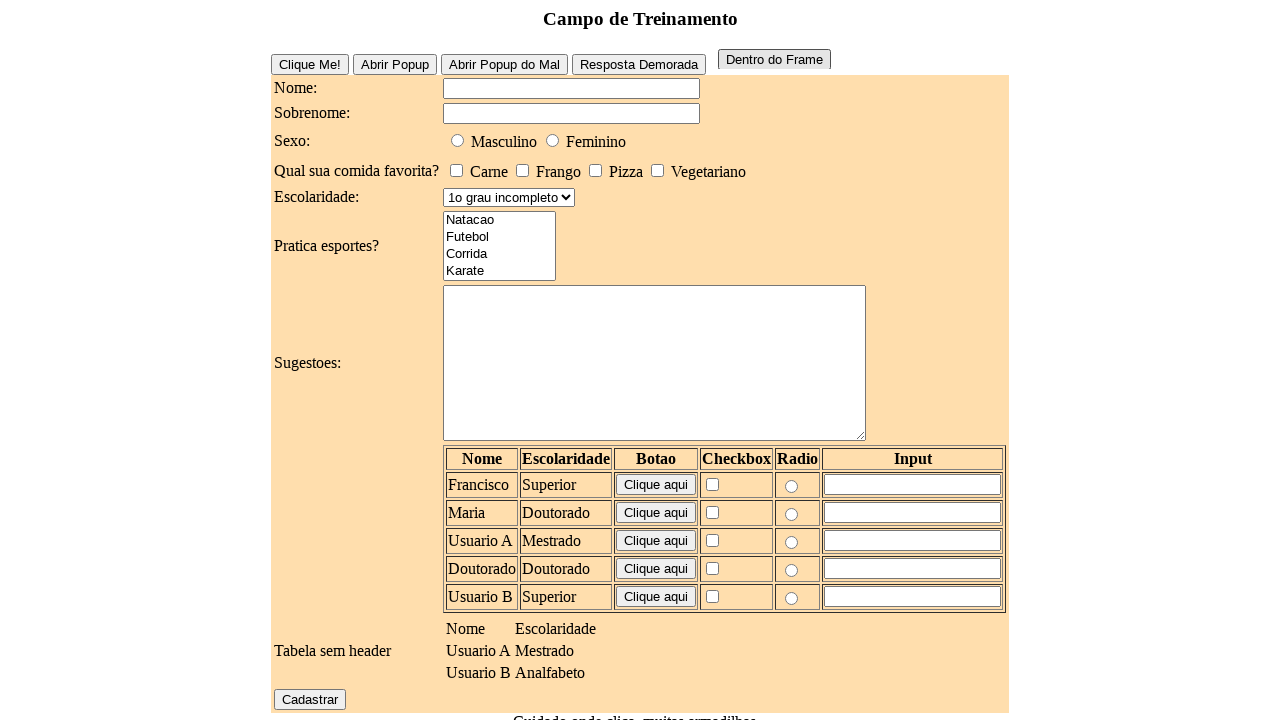

Set up dialog handler to capture alert message
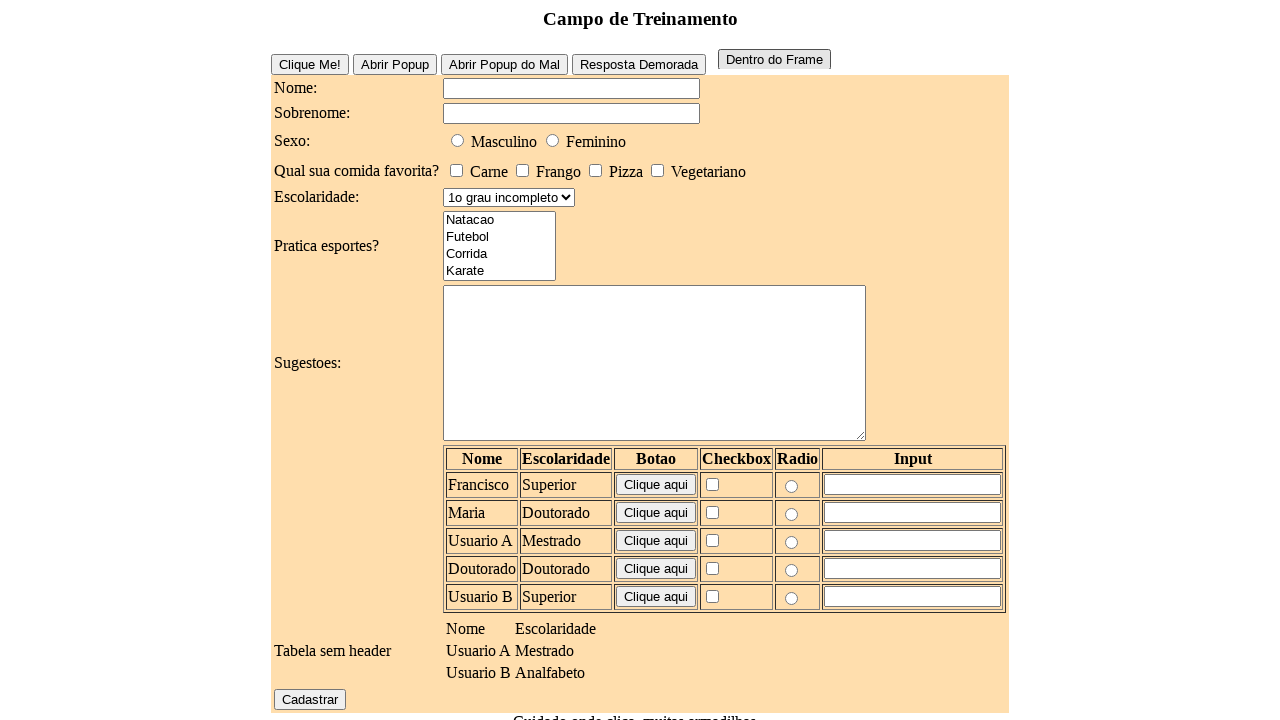

Waited for dialog to be processed
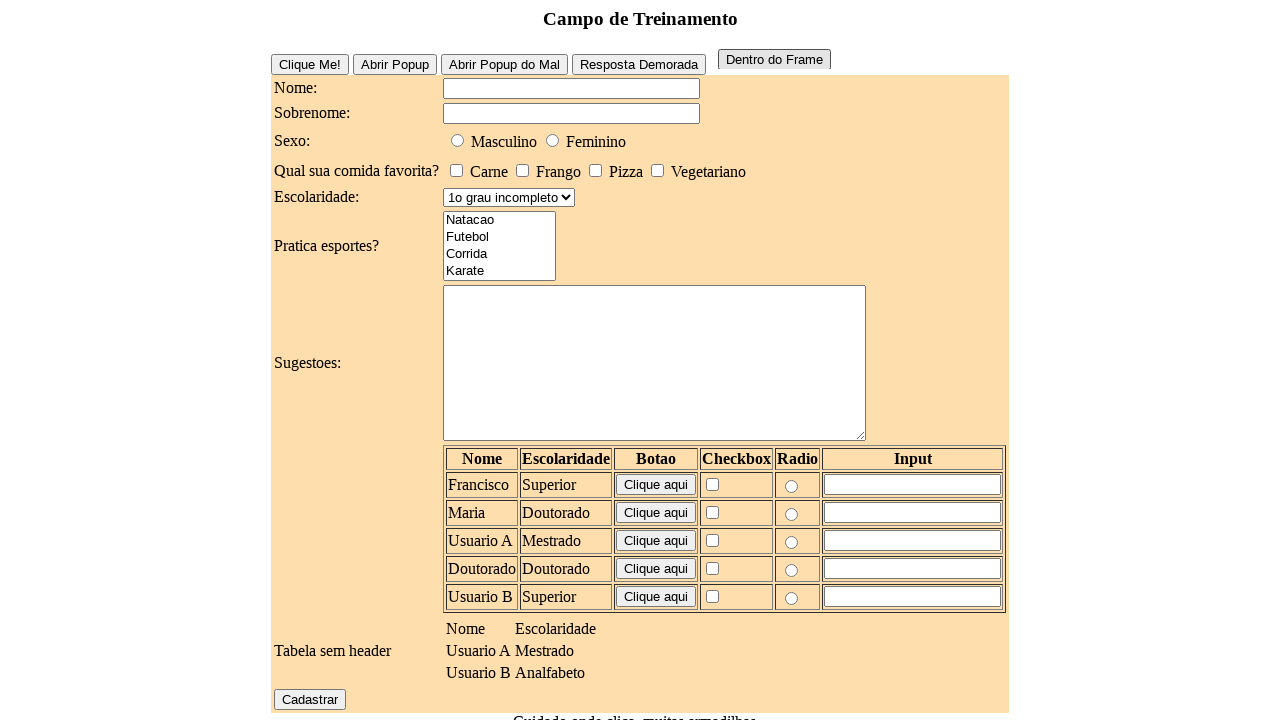

Filled form field with alert message: 'Frame OK!' on #elementosForm\:nome
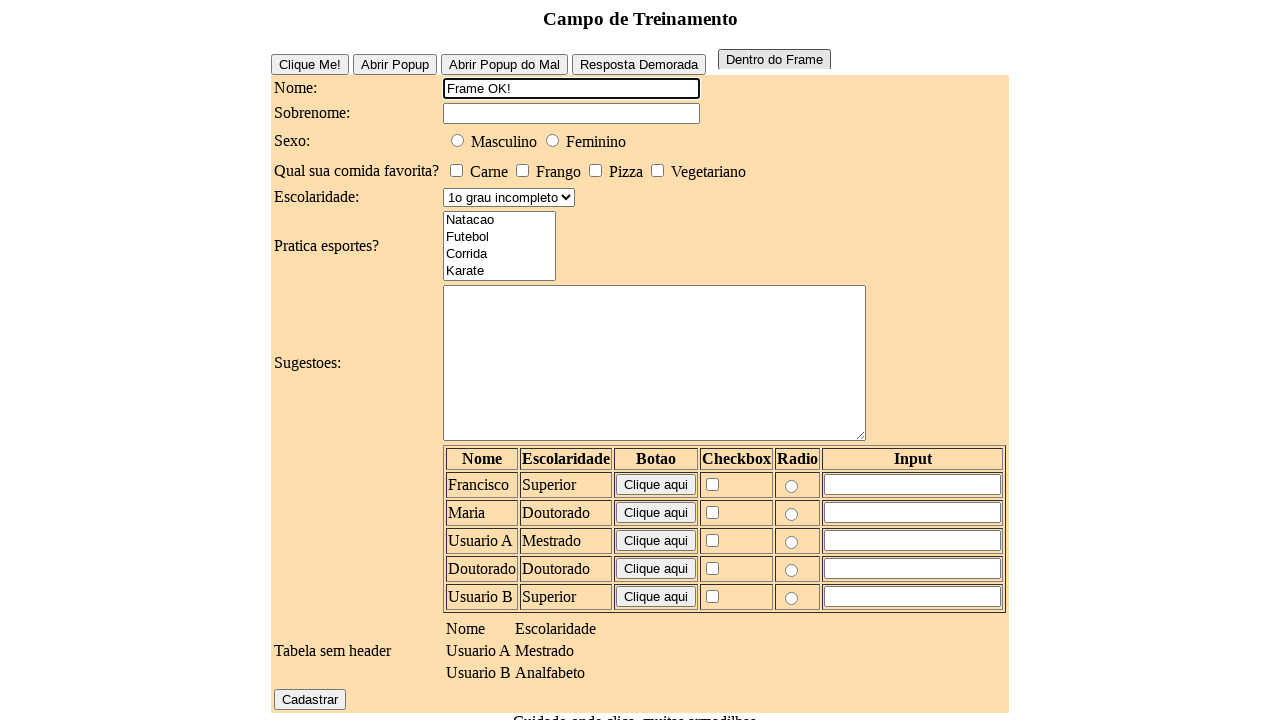

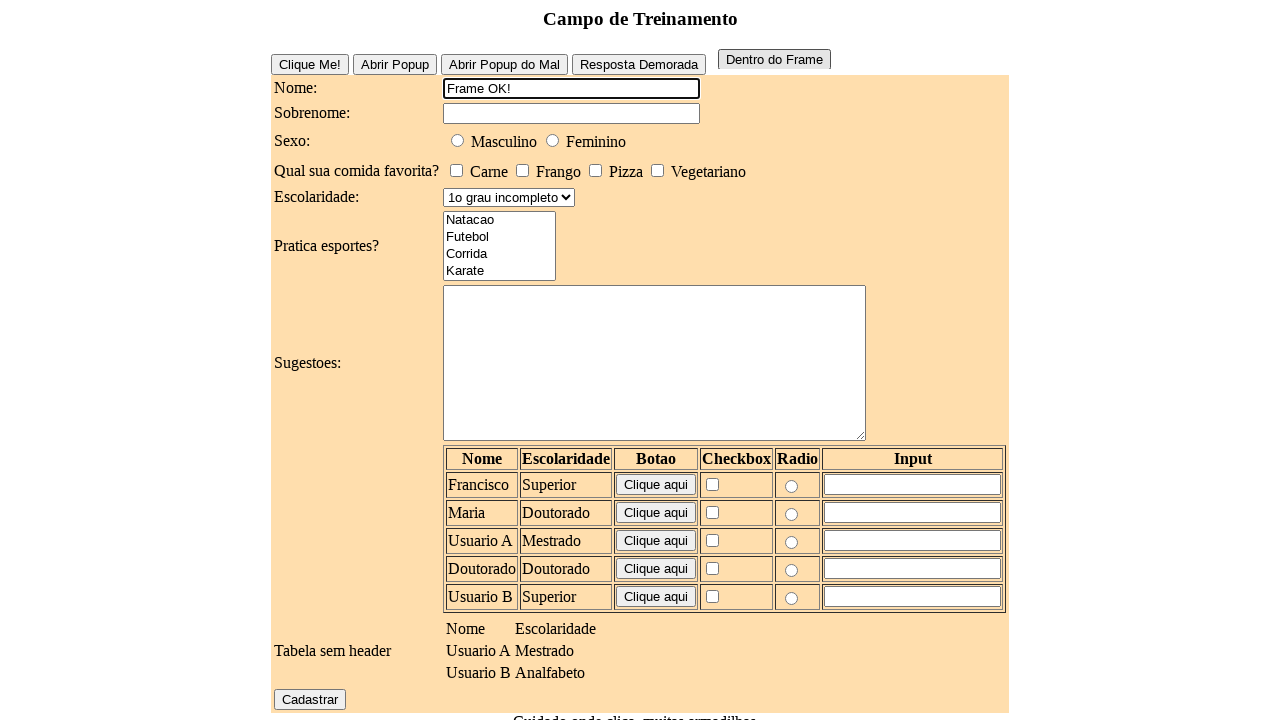